Tests entering text into a number input field

Starting URL: https://the-internet.herokuapp.com/inputs

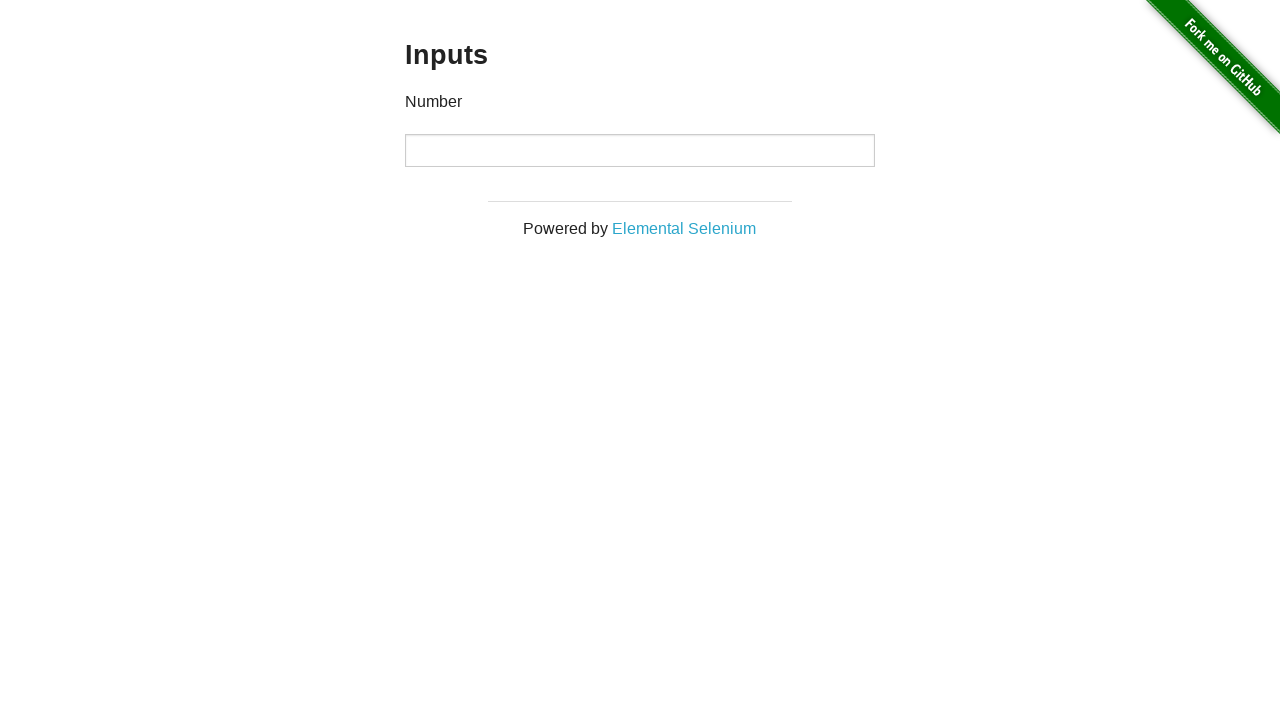

Entered '123' into the number input field on input[type='number']
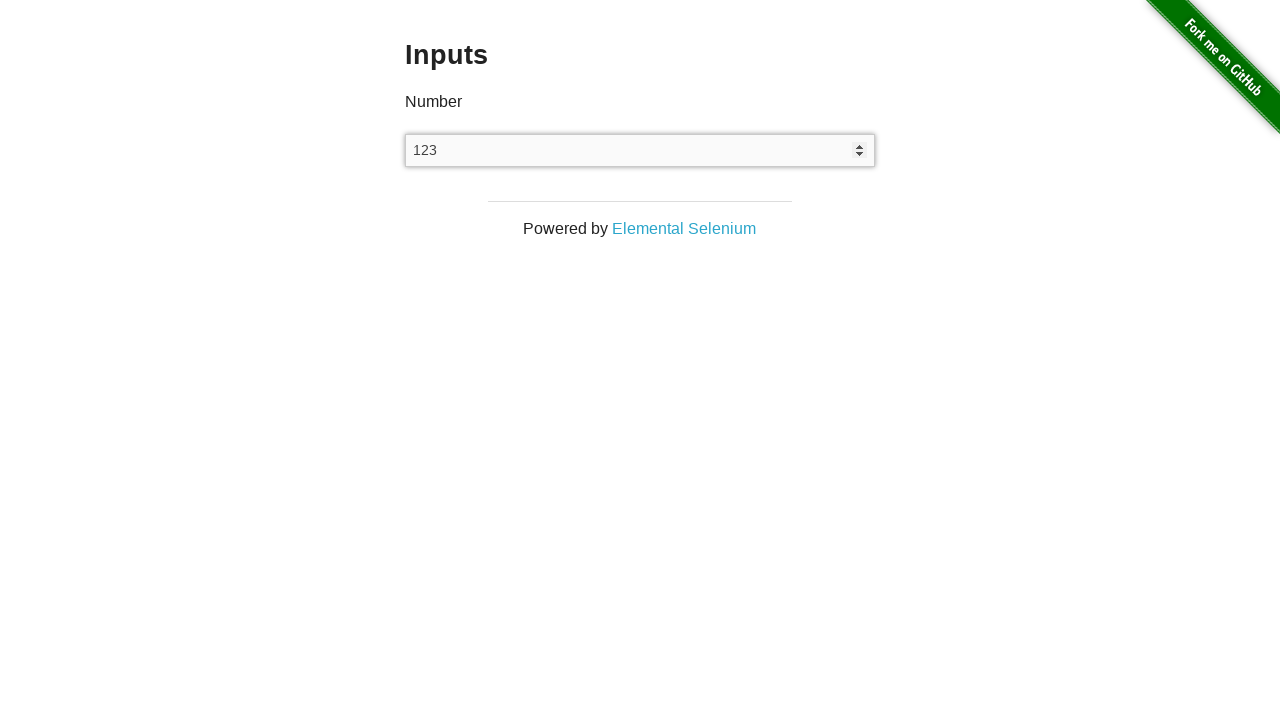

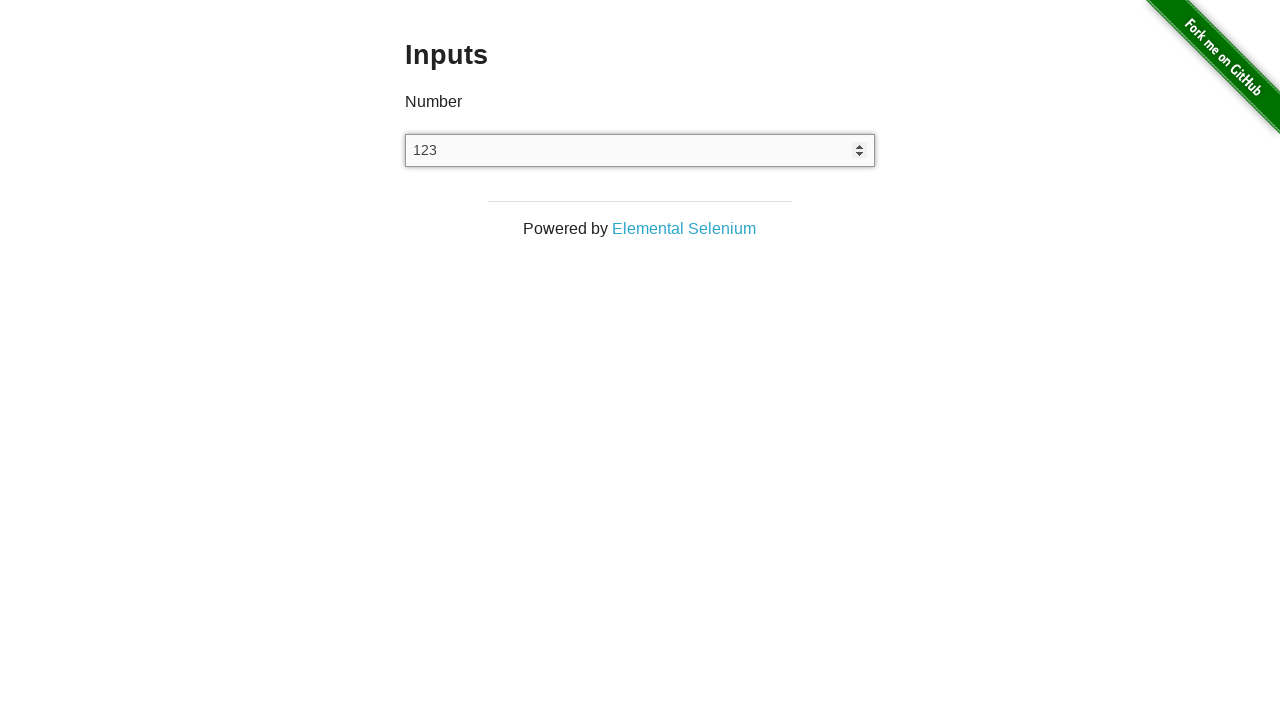